Tests that the "Clear completed" button is hidden when there are no completed items.

Starting URL: https://demo.playwright.dev/todomvc

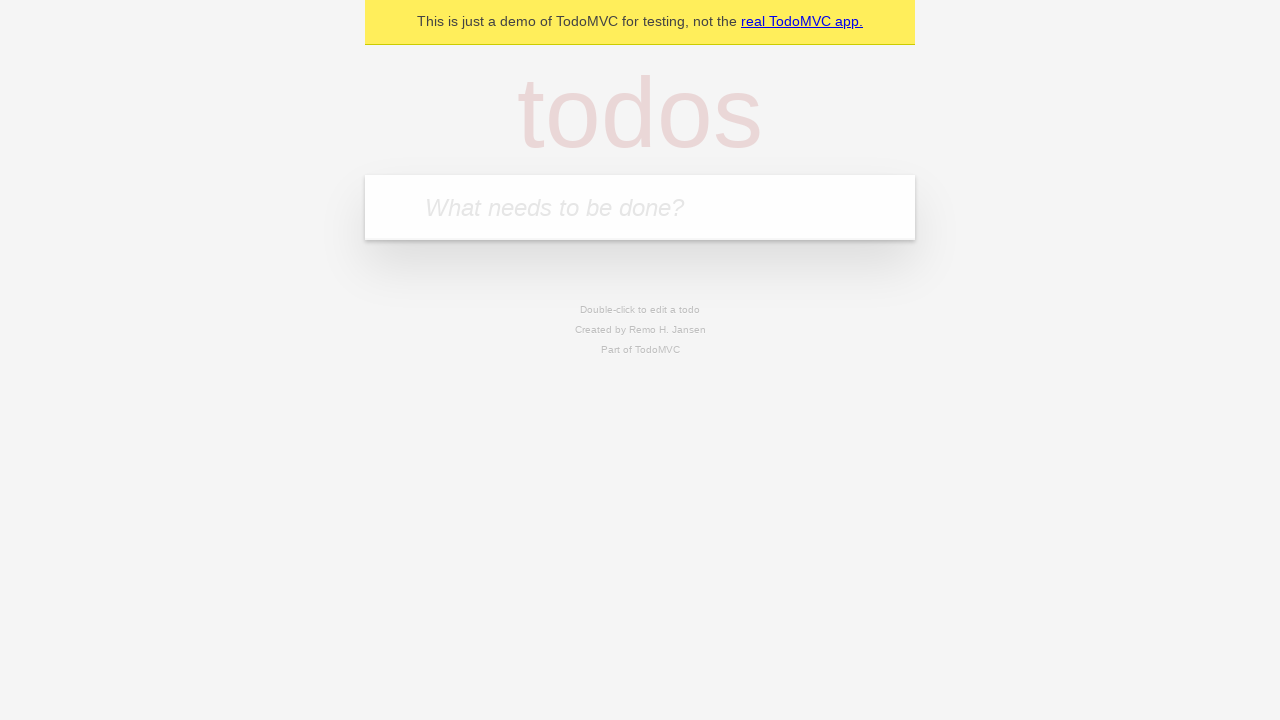

Filled todo input with 'buy some cheese' on internal:attr=[placeholder="What needs to be done?"i]
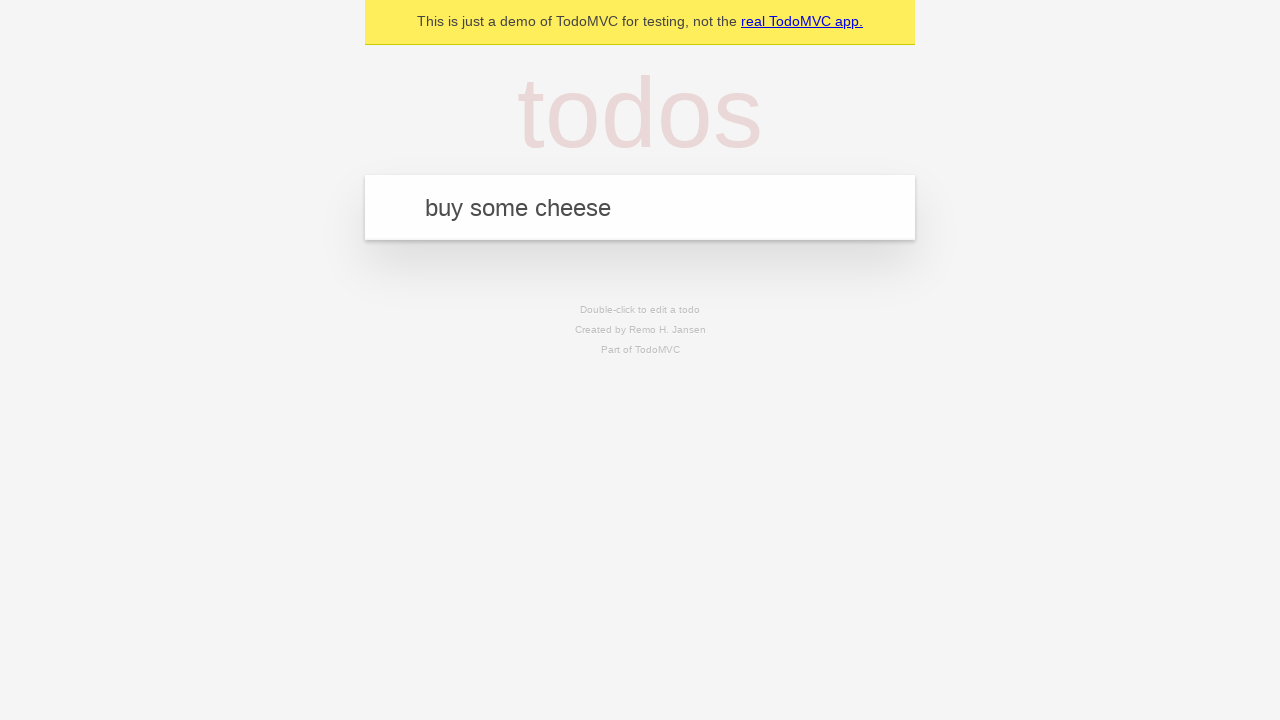

Pressed Enter to add first todo on internal:attr=[placeholder="What needs to be done?"i]
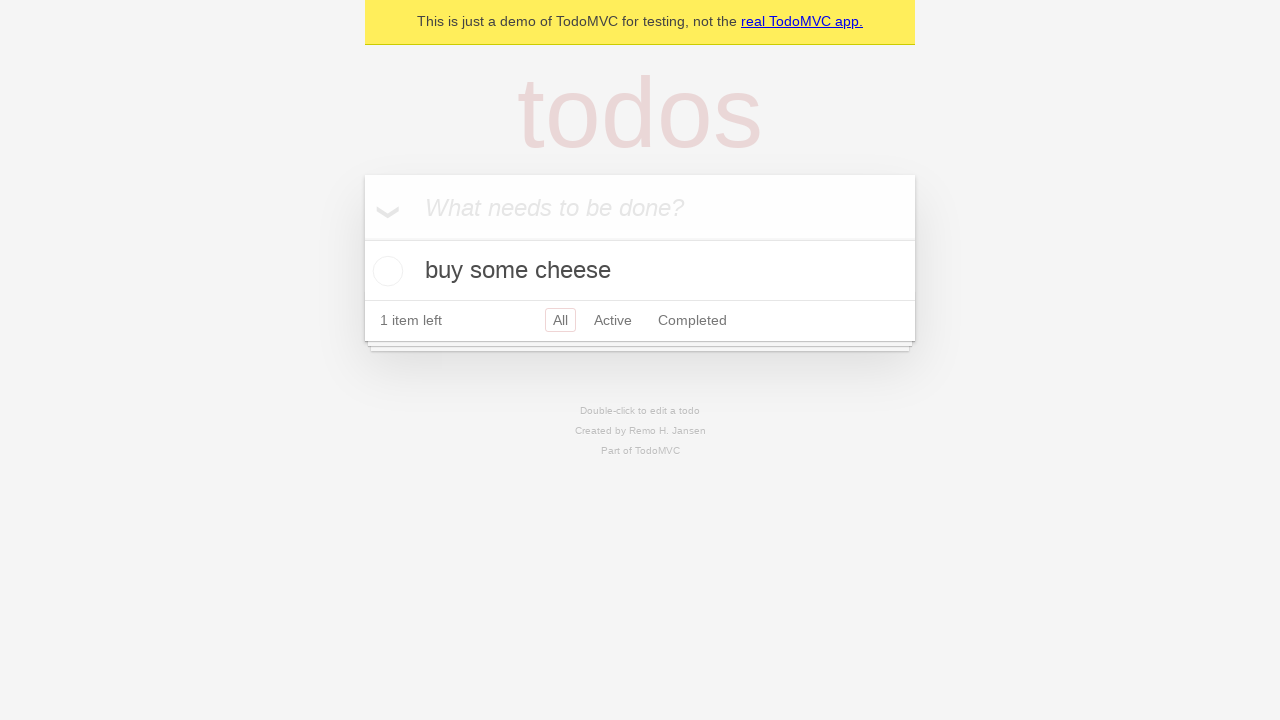

Filled todo input with 'feed the cat' on internal:attr=[placeholder="What needs to be done?"i]
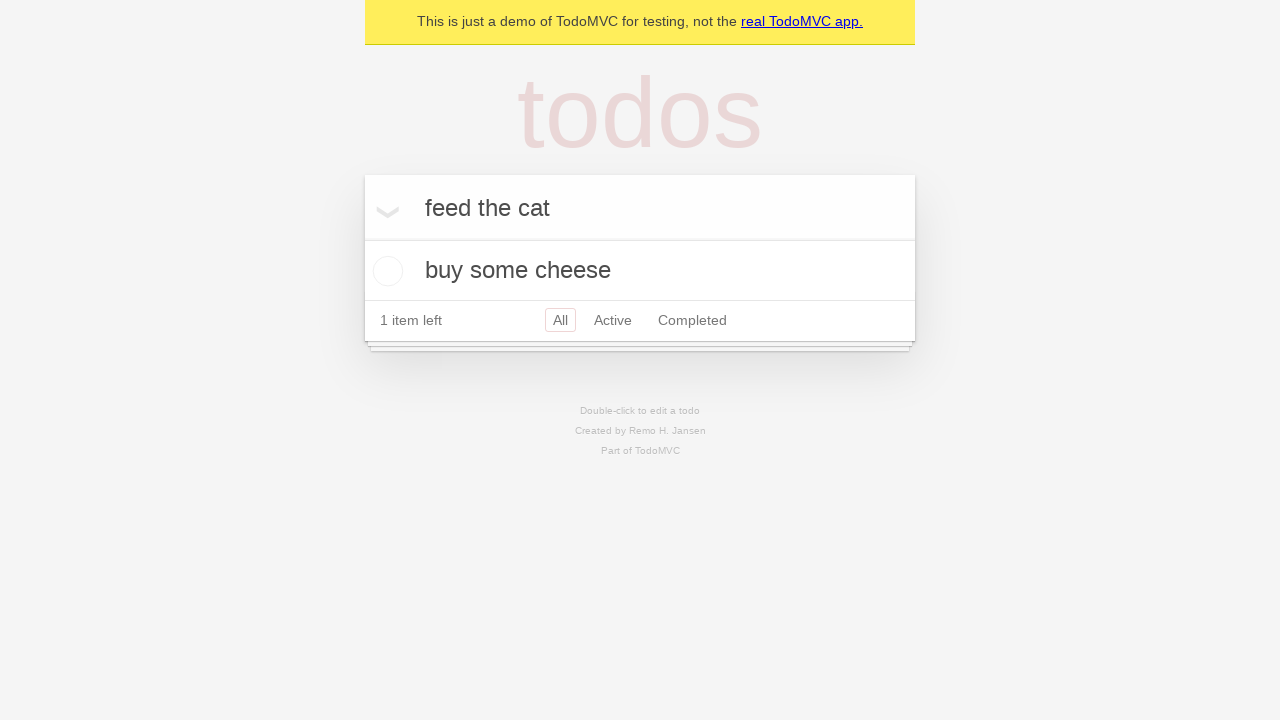

Pressed Enter to add second todo on internal:attr=[placeholder="What needs to be done?"i]
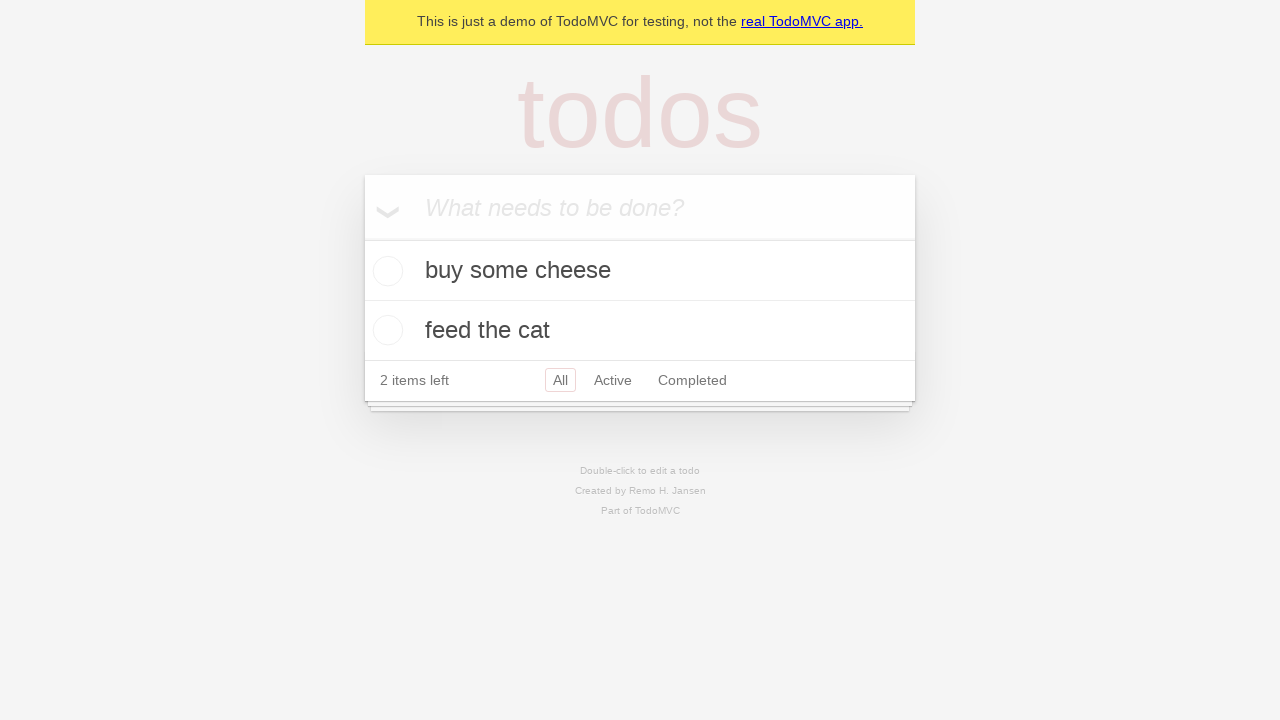

Filled todo input with 'book a doctors appointment' on internal:attr=[placeholder="What needs to be done?"i]
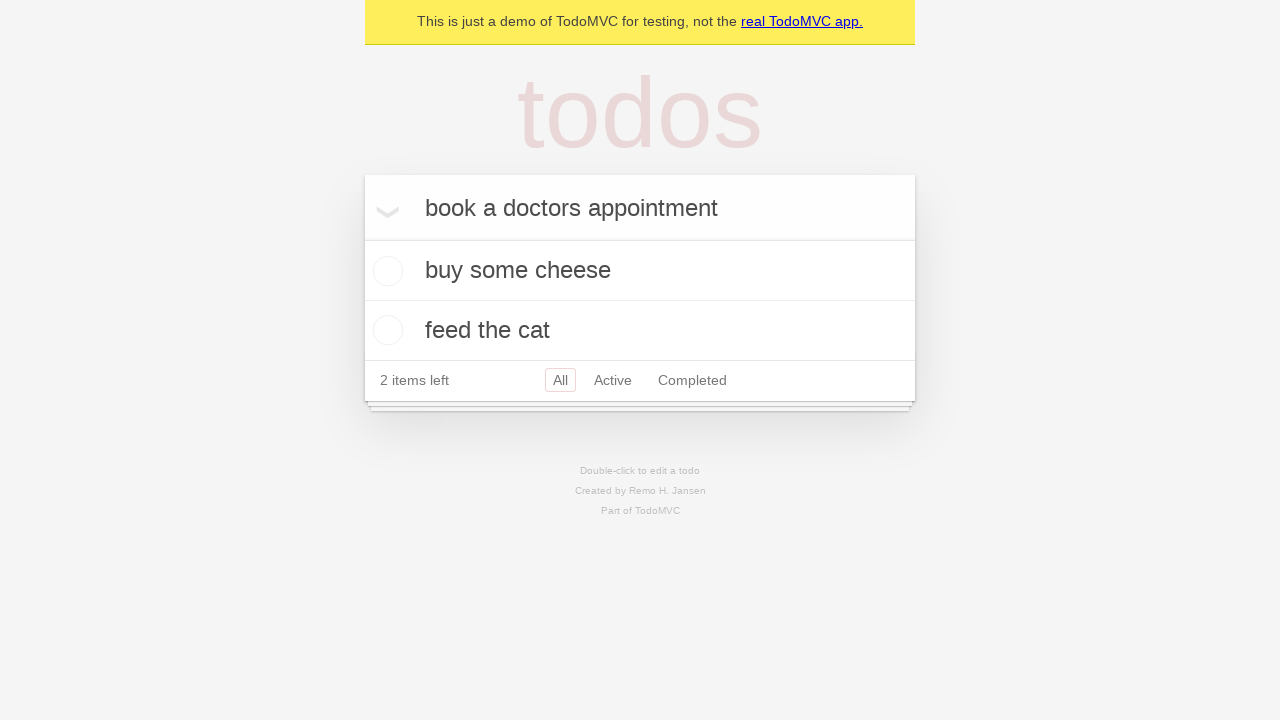

Pressed Enter to add third todo on internal:attr=[placeholder="What needs to be done?"i]
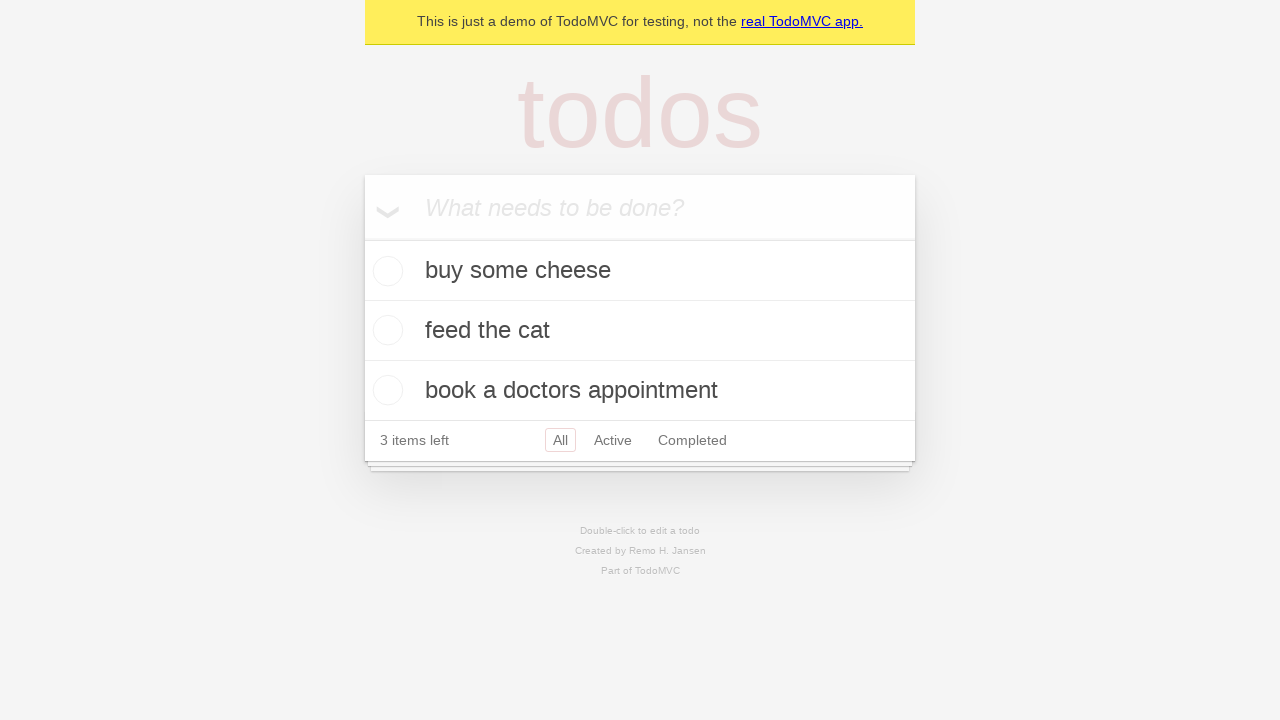

Marked first todo item as complete at (385, 271) on .todo-list li .toggle >> nth=0
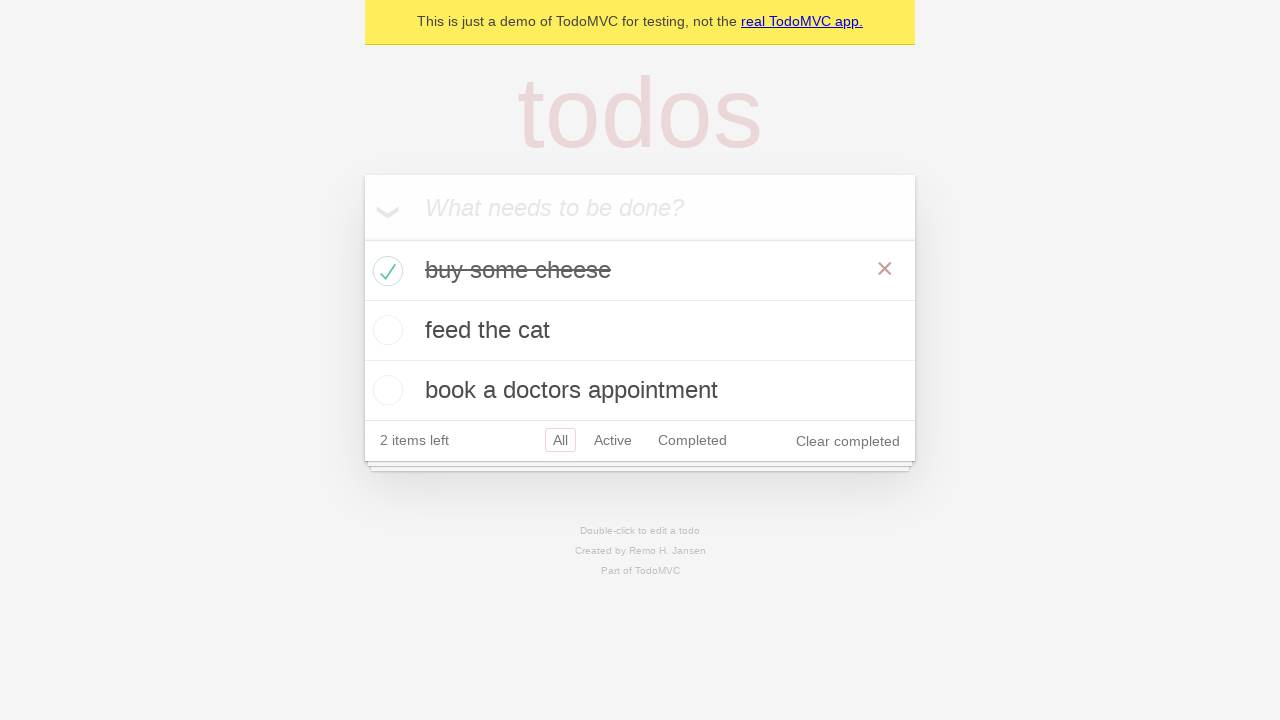

Clicked 'Clear completed' button at (848, 441) on internal:role=button[name="Clear completed"i]
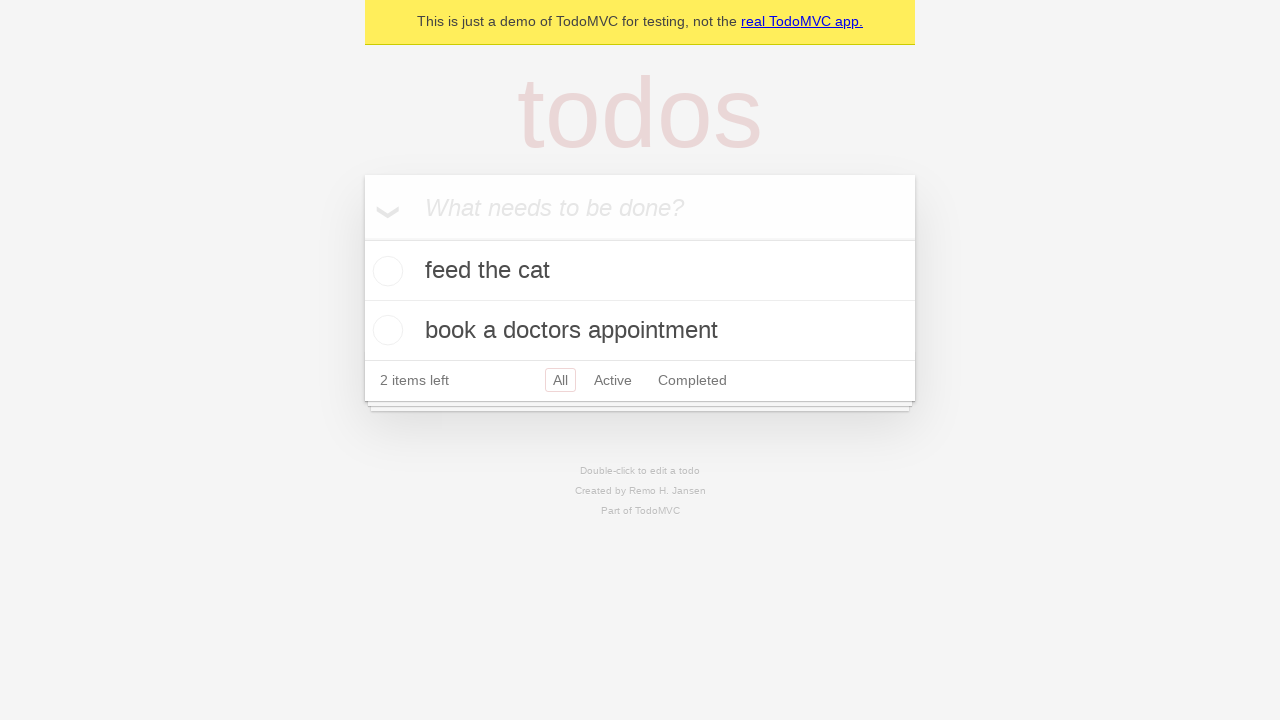

Waited 500ms for UI update
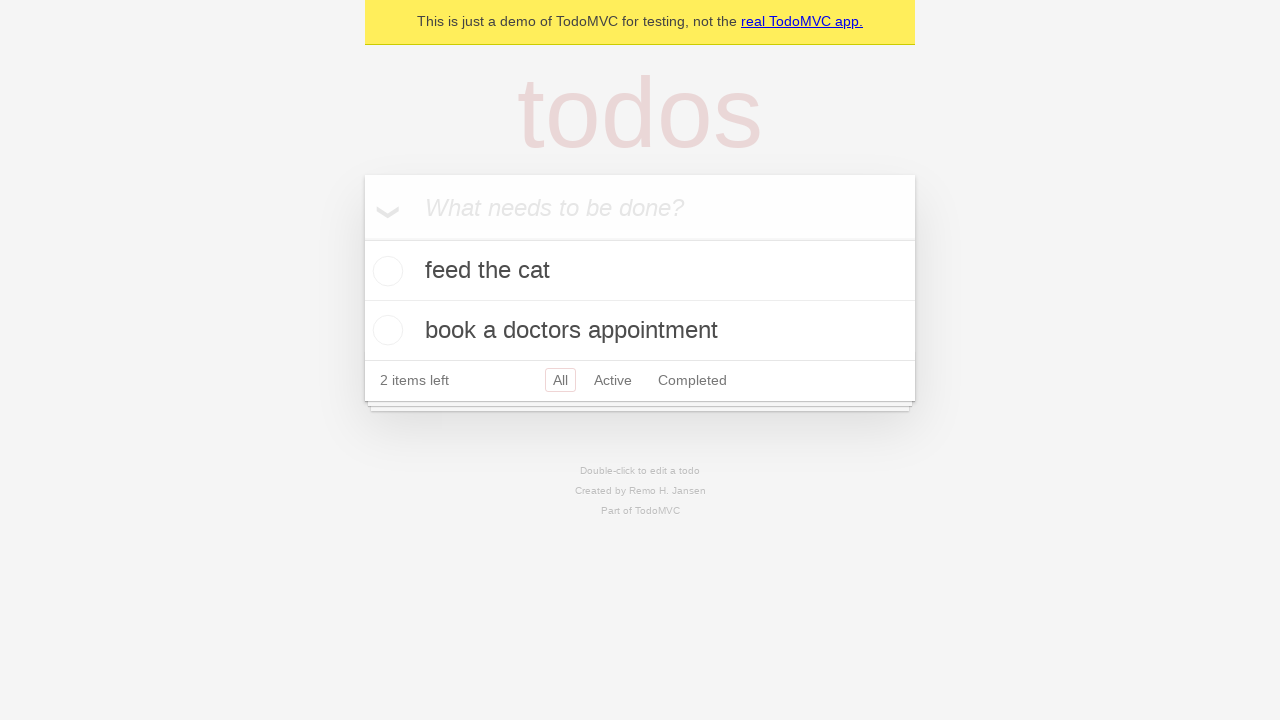

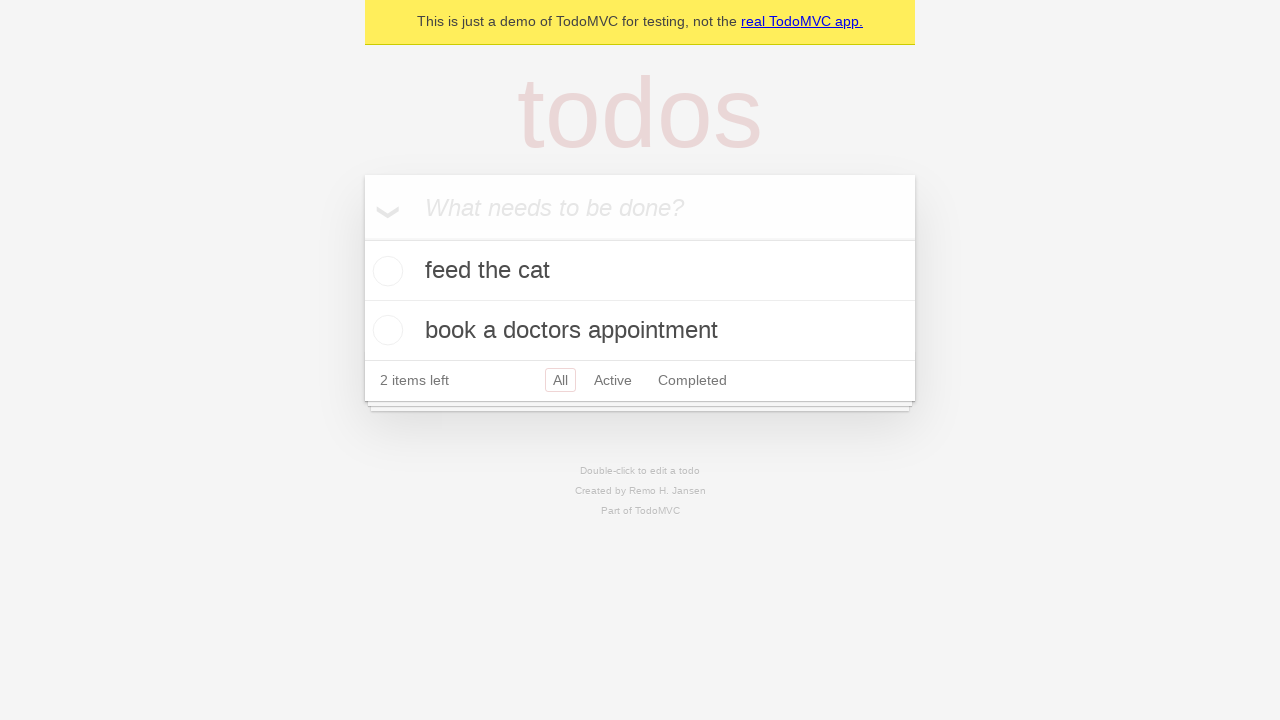